Creates a new todo item by typing in the input field and pressing Enter, then verifies the item appears in the list

Starting URL: https://todomvc.com/examples/react/dist/

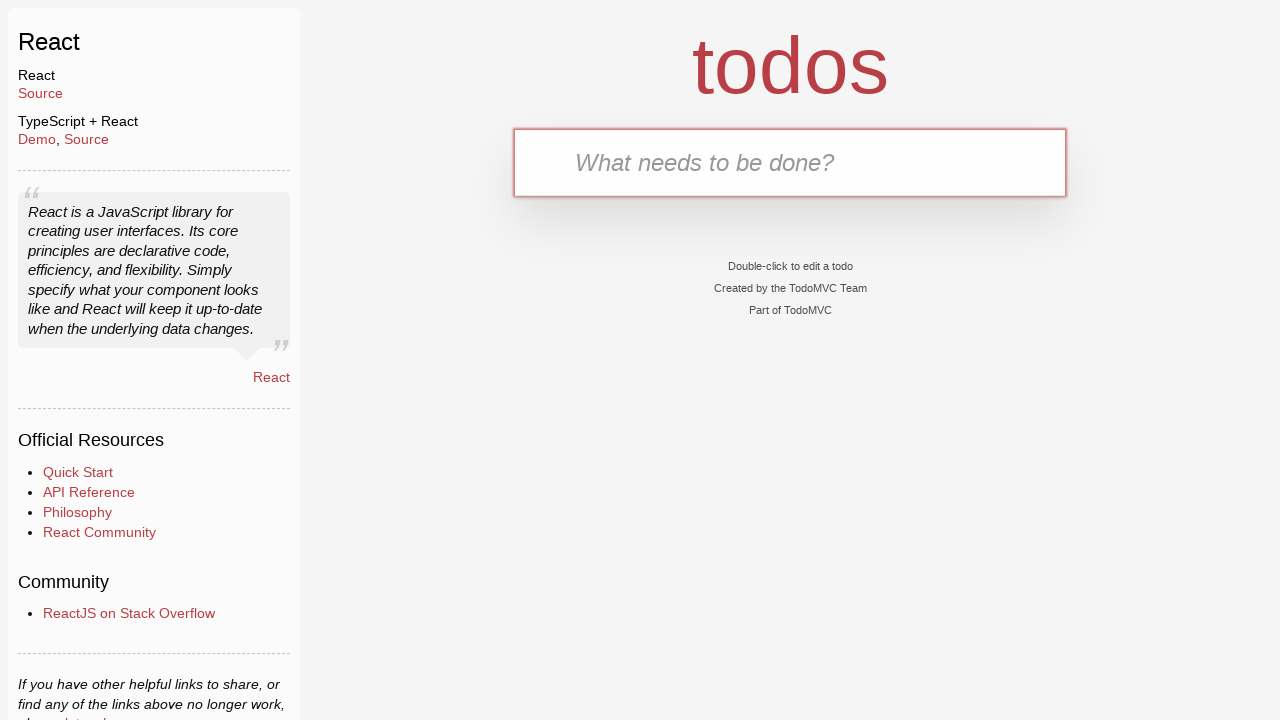

Filled todo input field with 'Buy groceries for dinner' on .new-todo
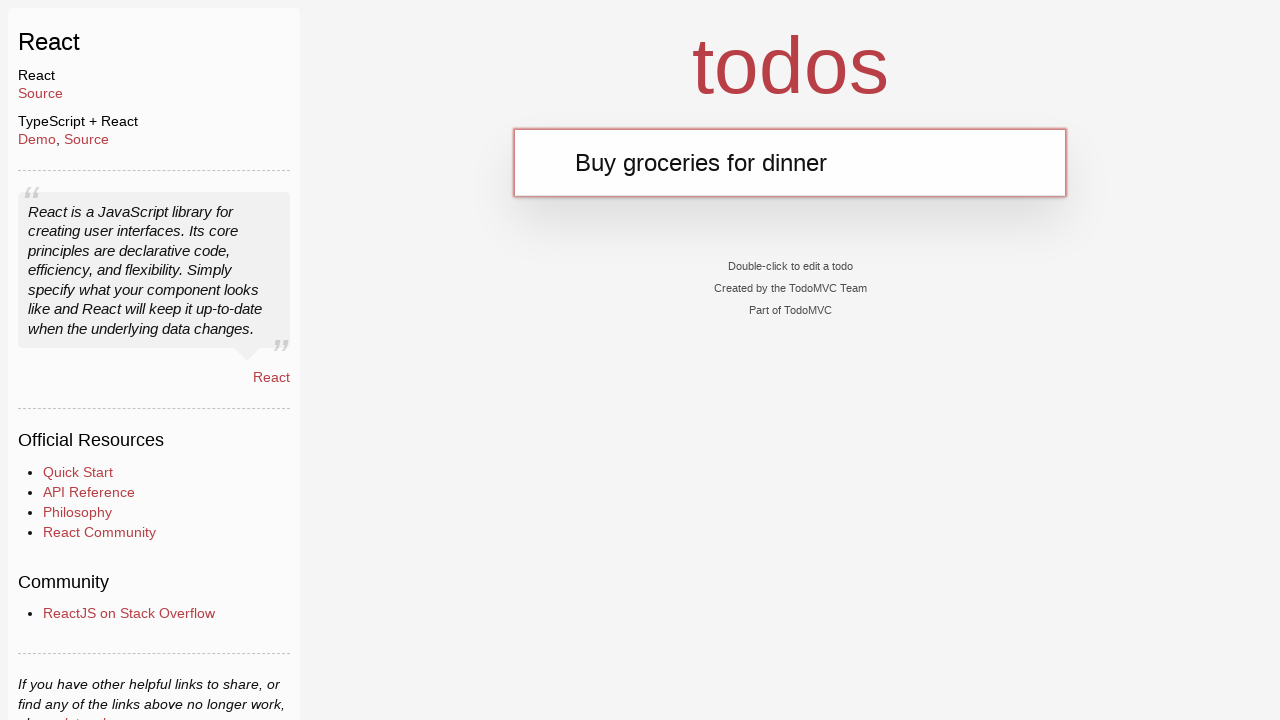

Pressed Enter to create the todo item on .new-todo
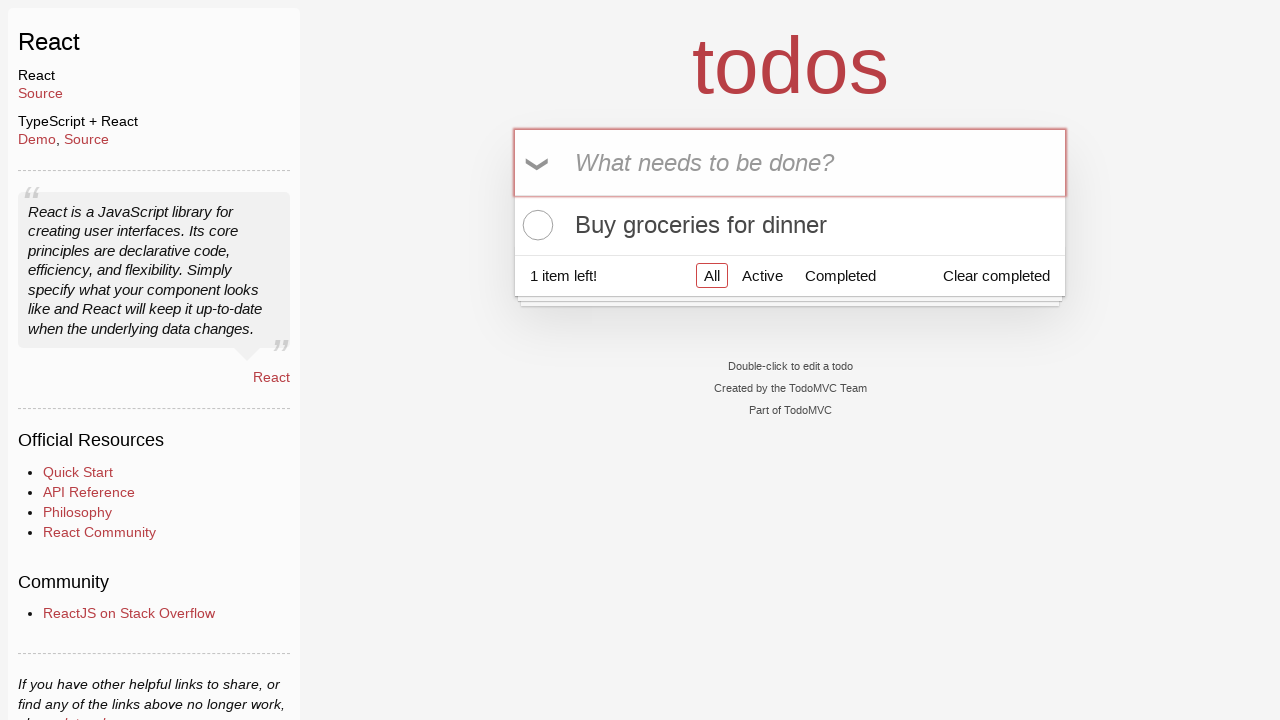

Todo item appeared in the list
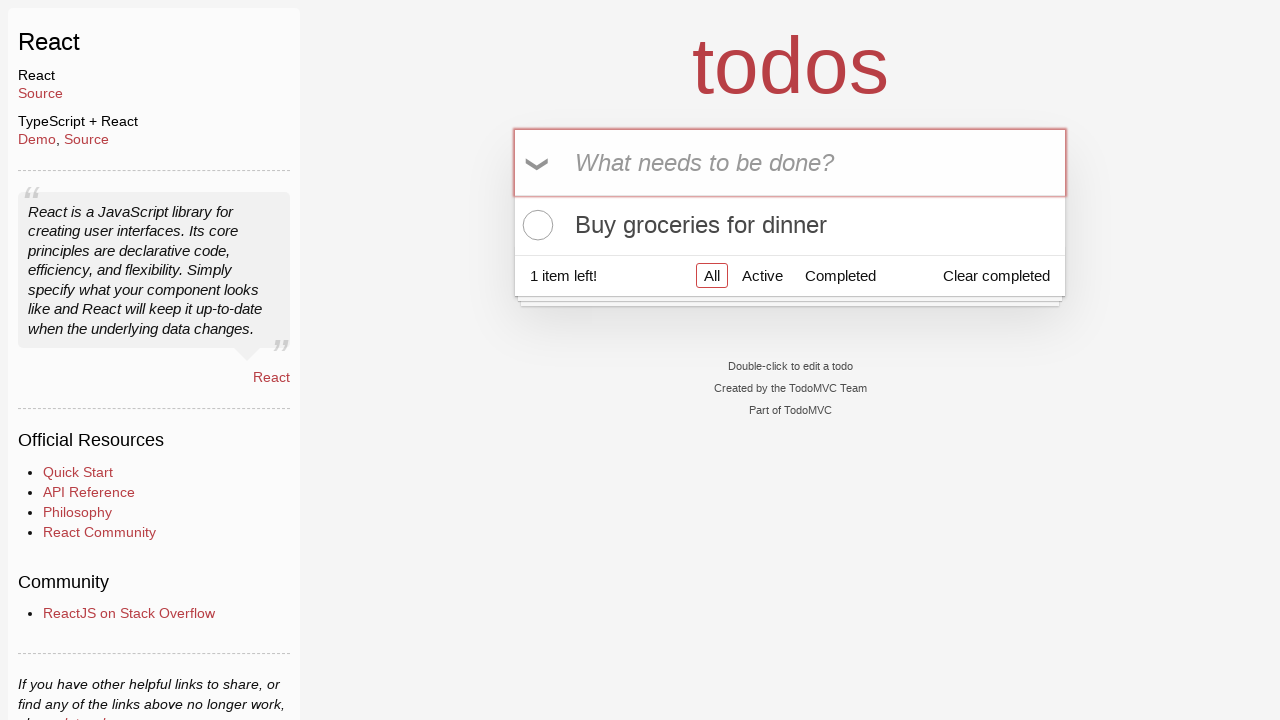

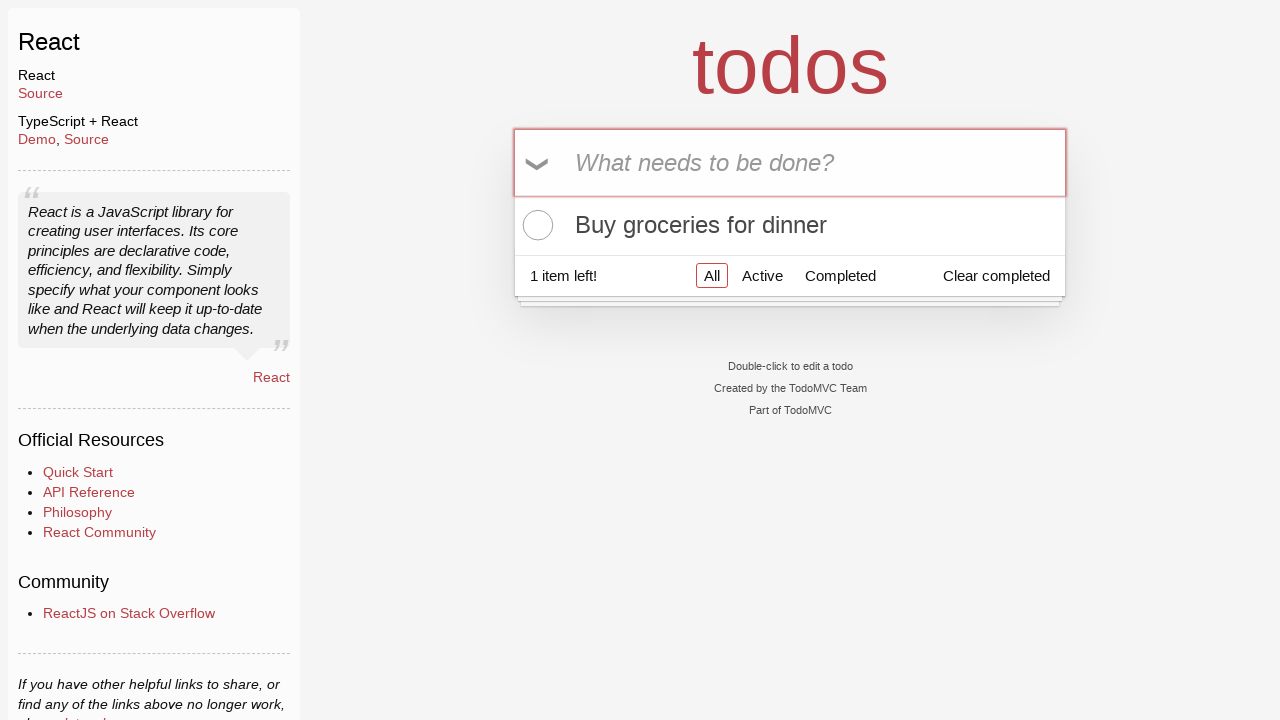